Tests the contact form functionality by filling in name, email, subject, and message fields, then submitting the form and handling the alert response

Starting URL: https://shopdemo.e-junkie.com/

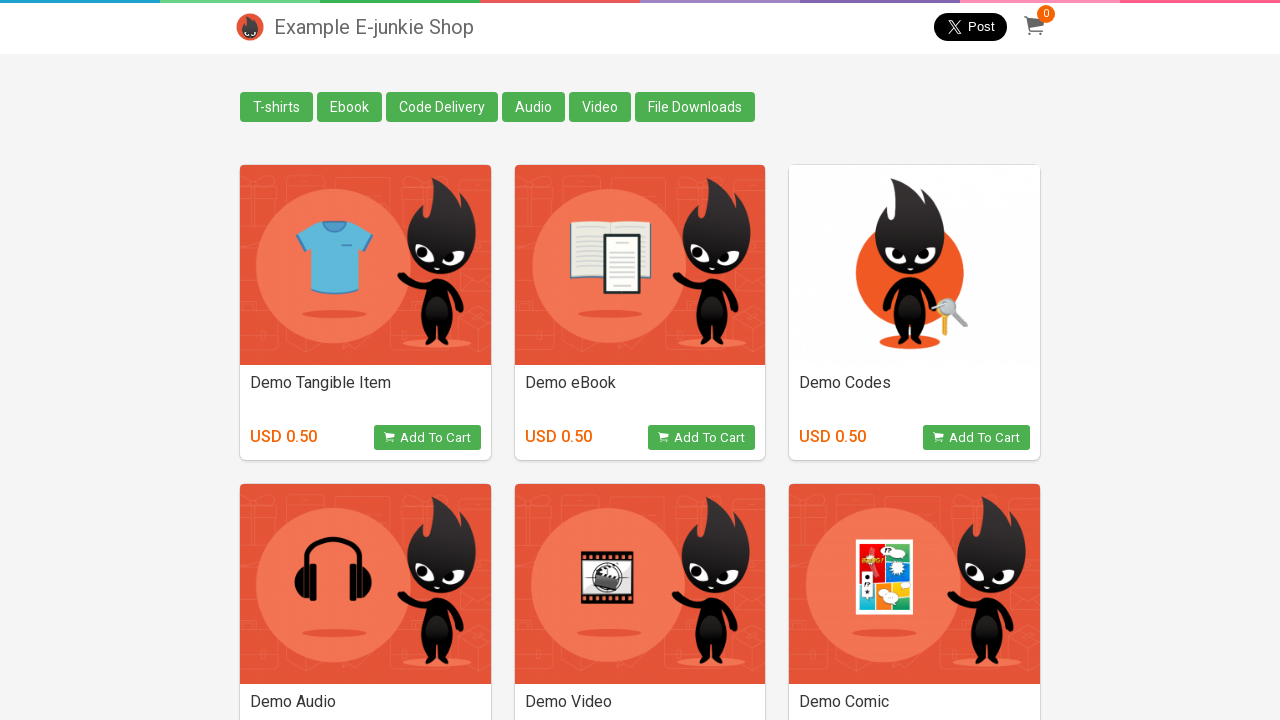

Clicked on Contact Us link at (250, 690) on a.contact
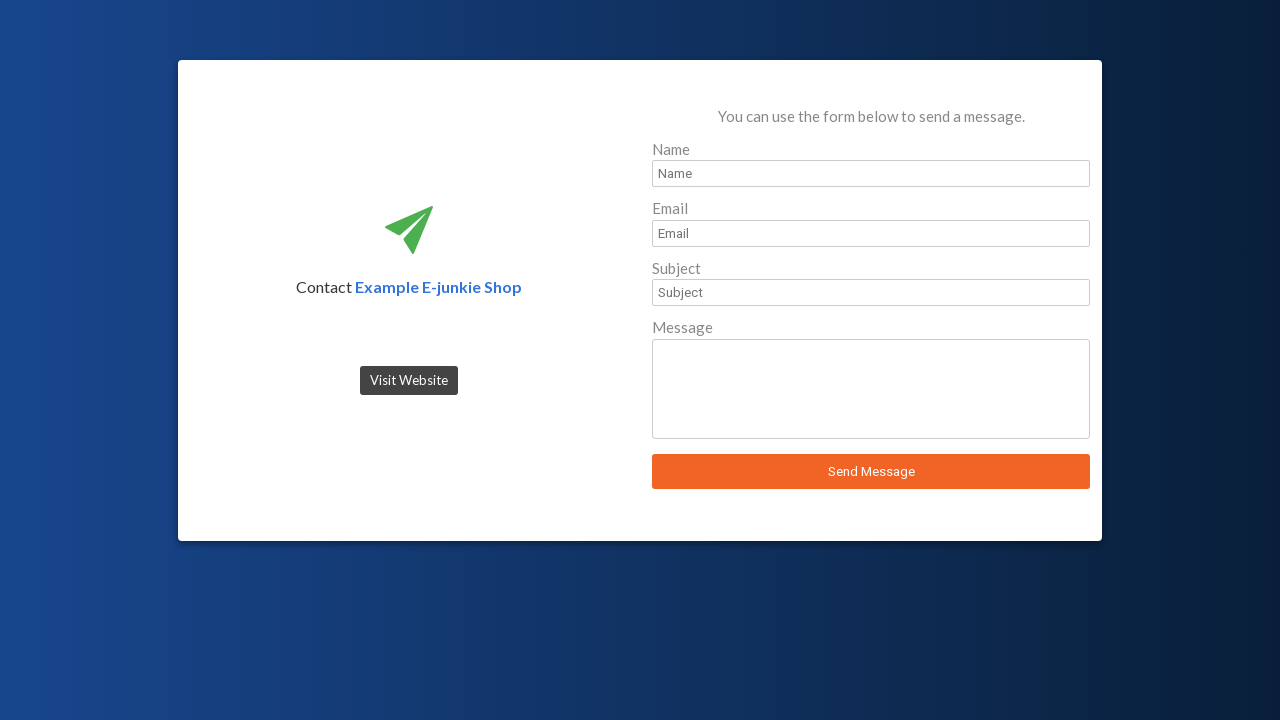

Filled in name field with 'Andrey' on input#sender_name
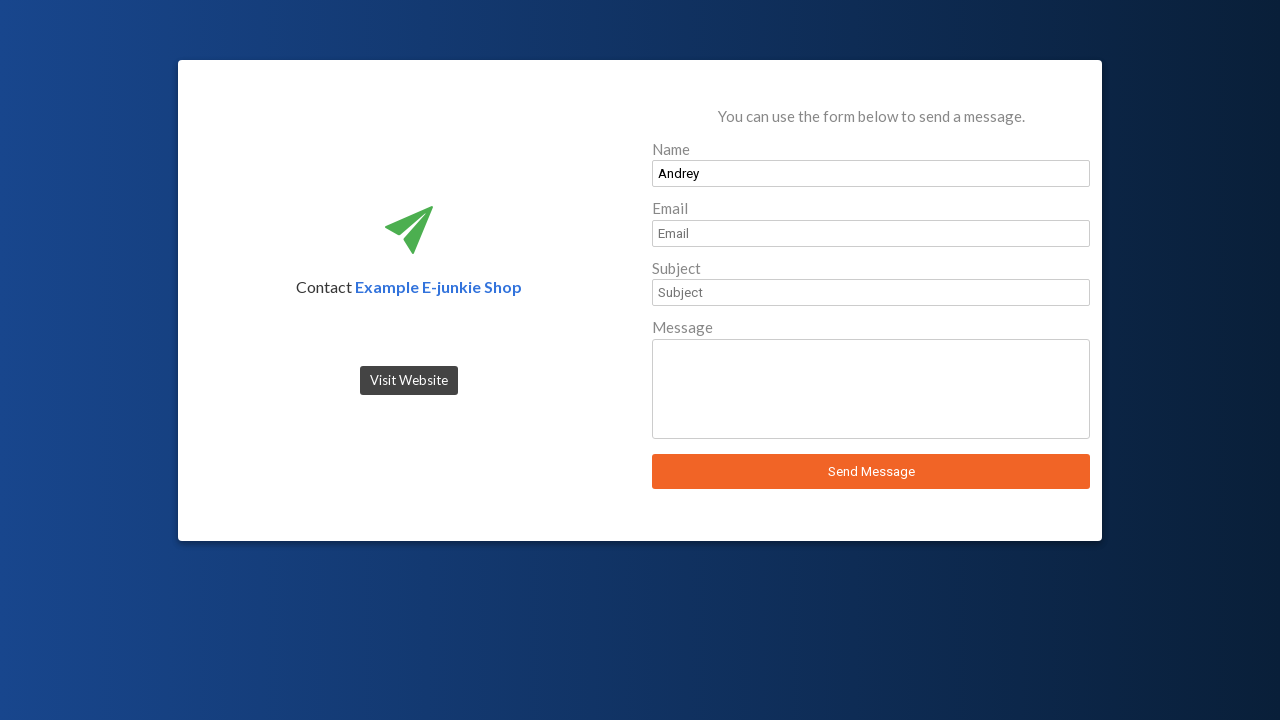

Filled in email field with 'TechnoStudy@gmail.com' on input#sender_email
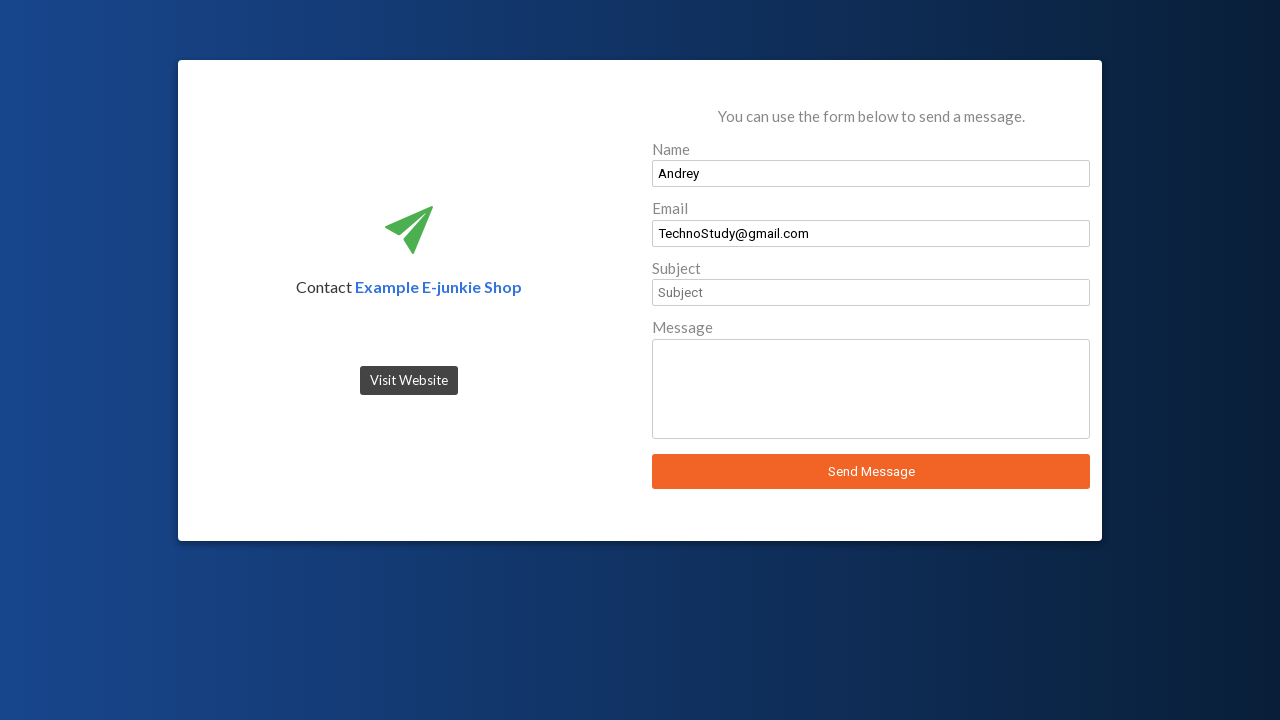

Filled in subject field with 'Book' on input#sender_subject
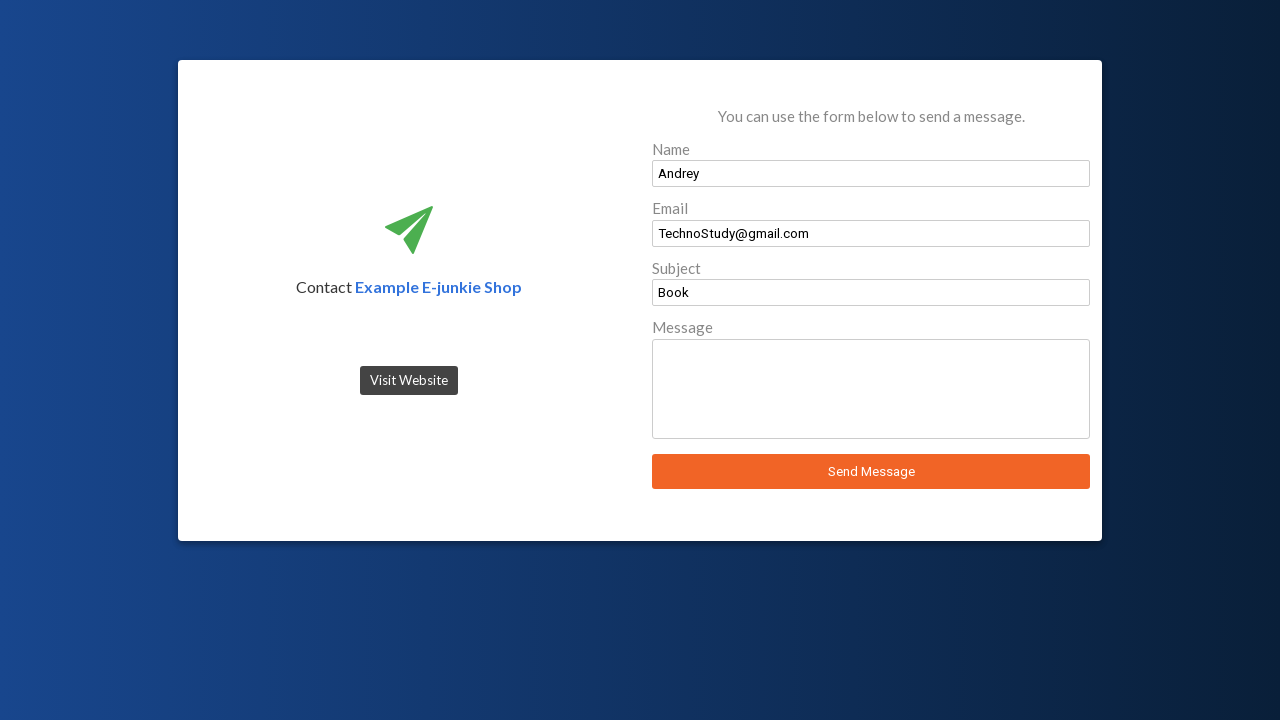

Filled in message field with 'message' on textarea#sender_message
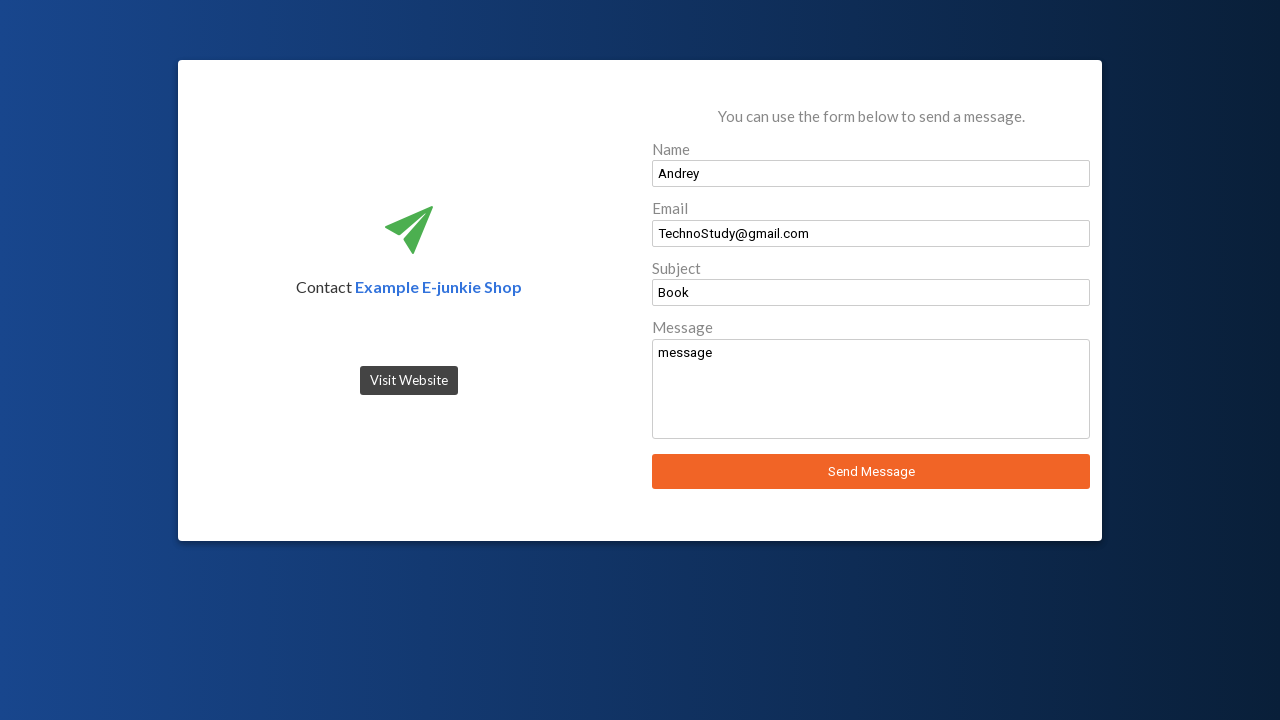

Clicked the send message button at (871, 472) on #send_message_button
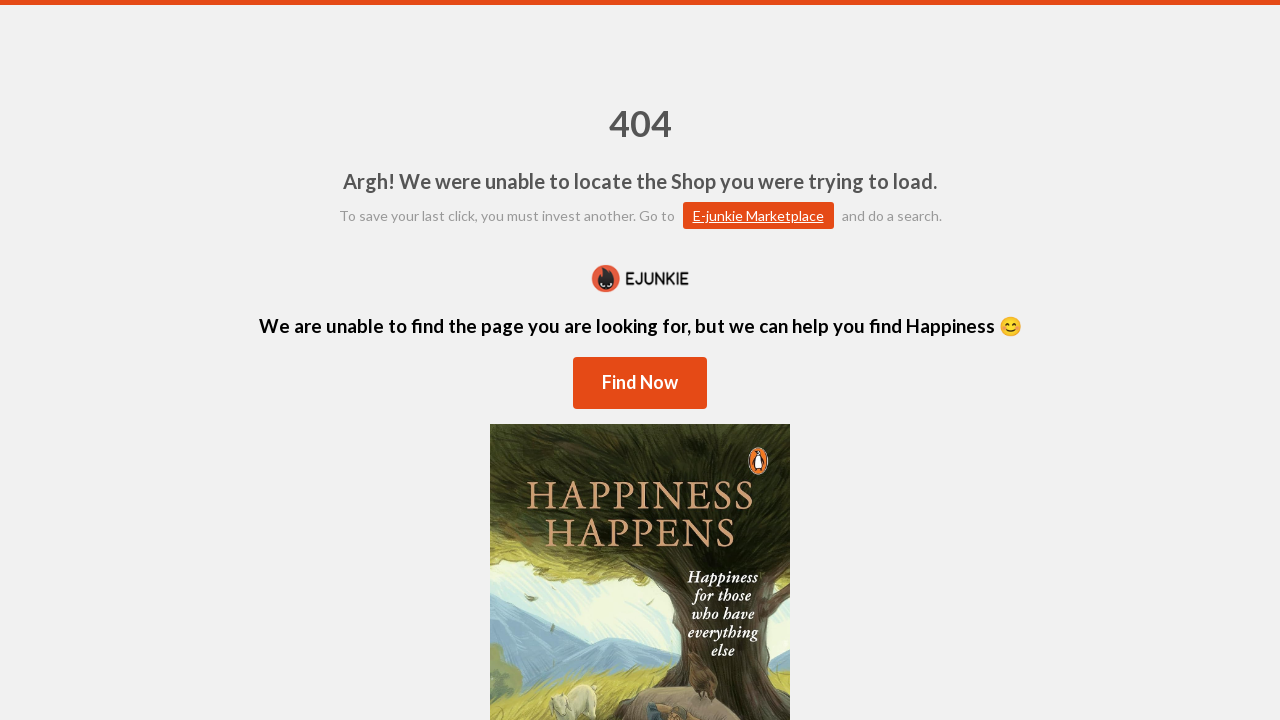

Set up dialog handler to accept alerts
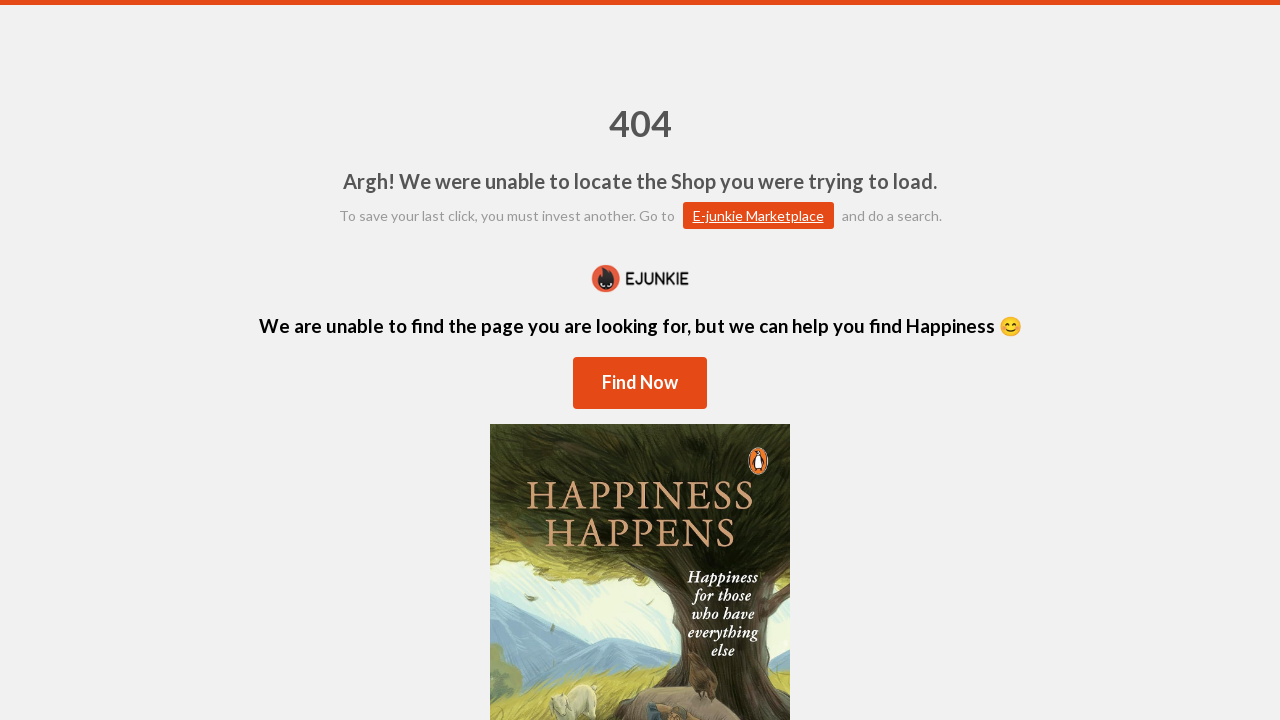

Waited 2 seconds for alert to appear
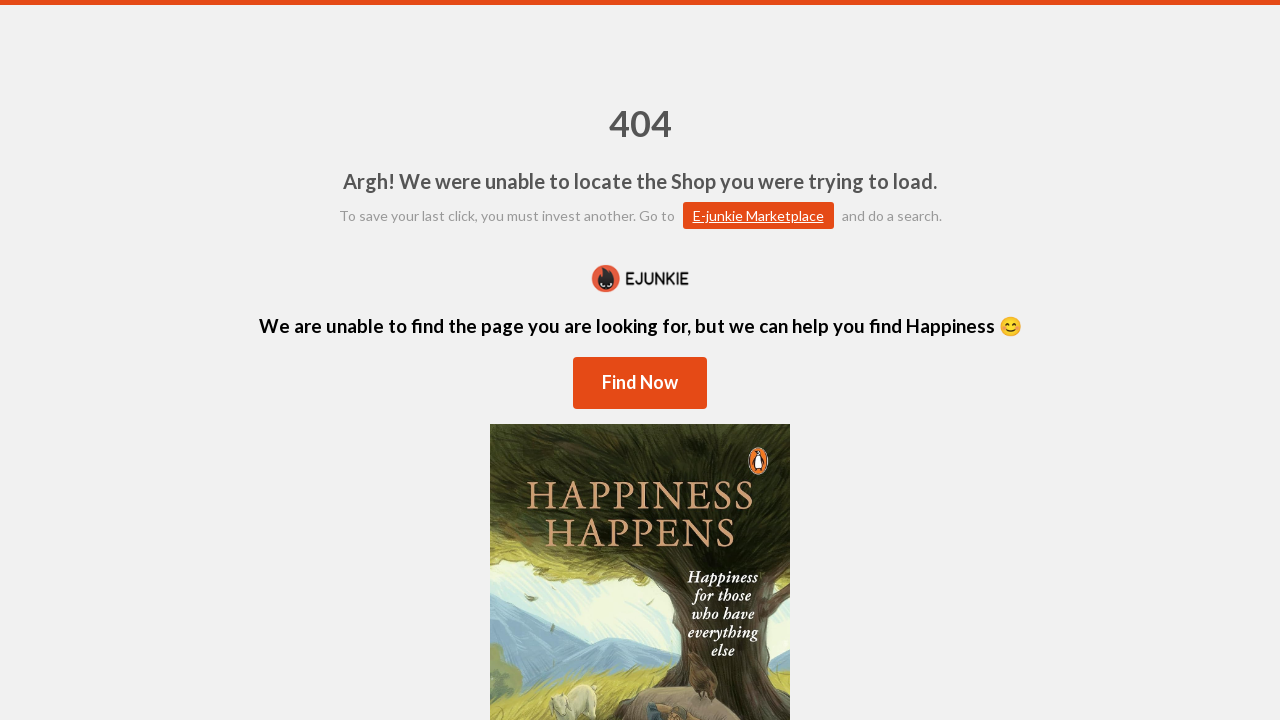

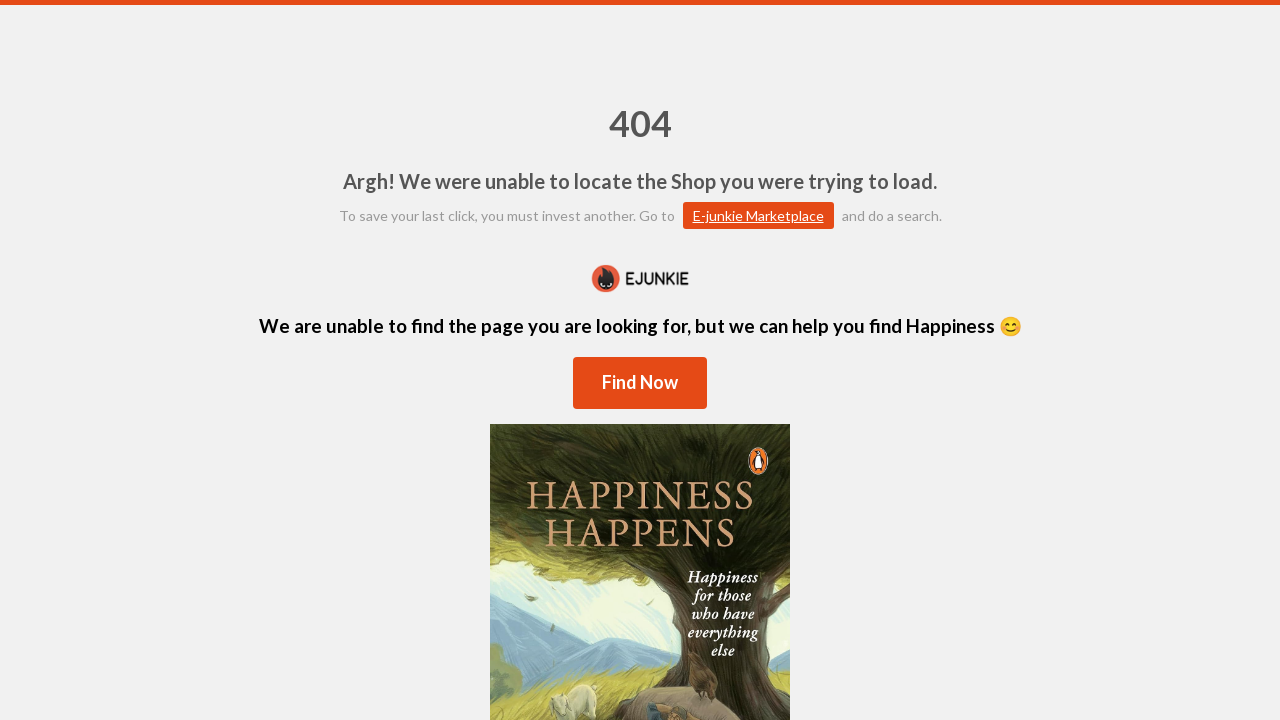